Tests a JavaScript prompt dialog by clicking a button, entering text into the prompt, accepting it, and verifying the entered text appears in the result

Starting URL: https://automationfc.github.io/basic-form/

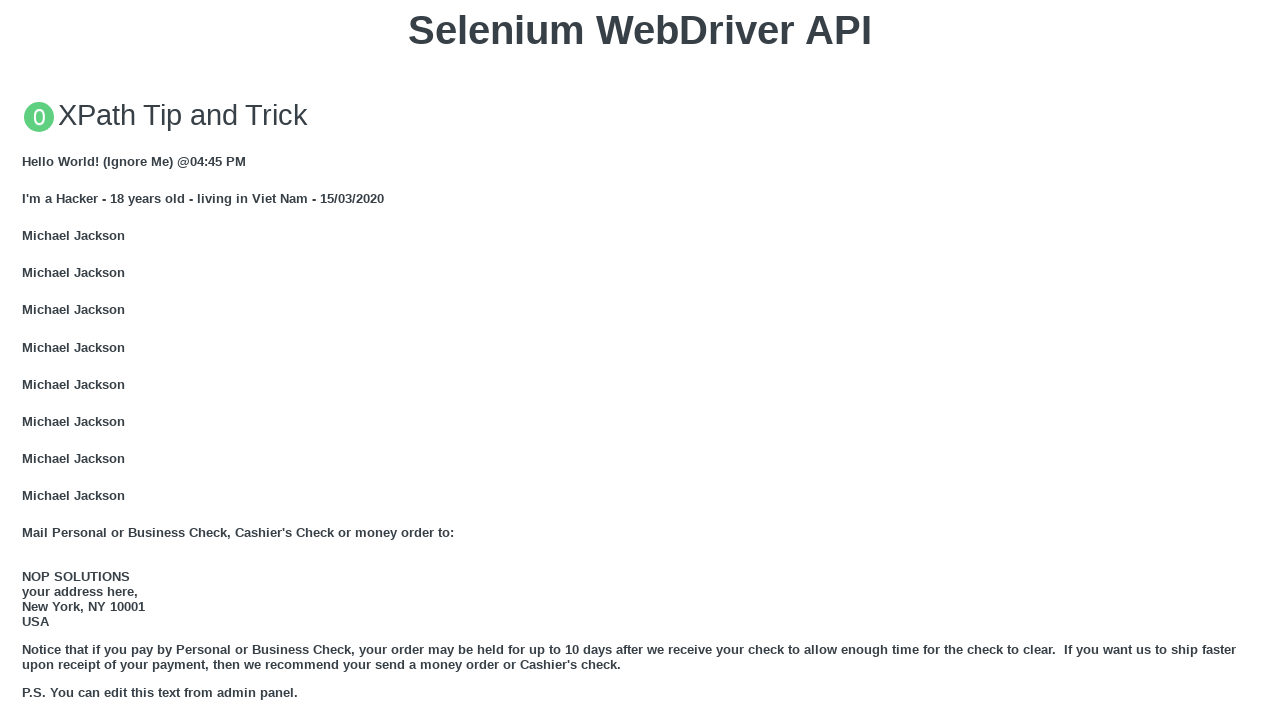

Set up dialog handler to accept prompts with text 'abc'
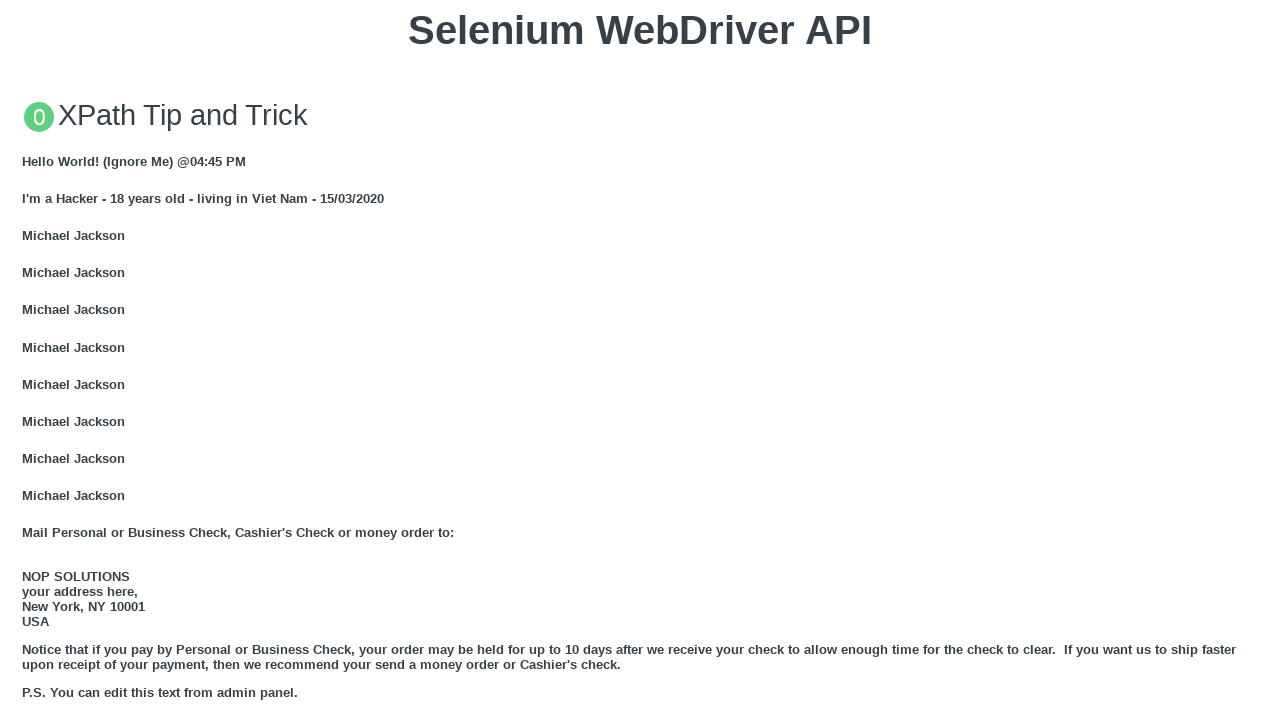

Clicked button to trigger JavaScript prompt dialog at (640, 360) on xpath=//button[text()='Click for JS Prompt']
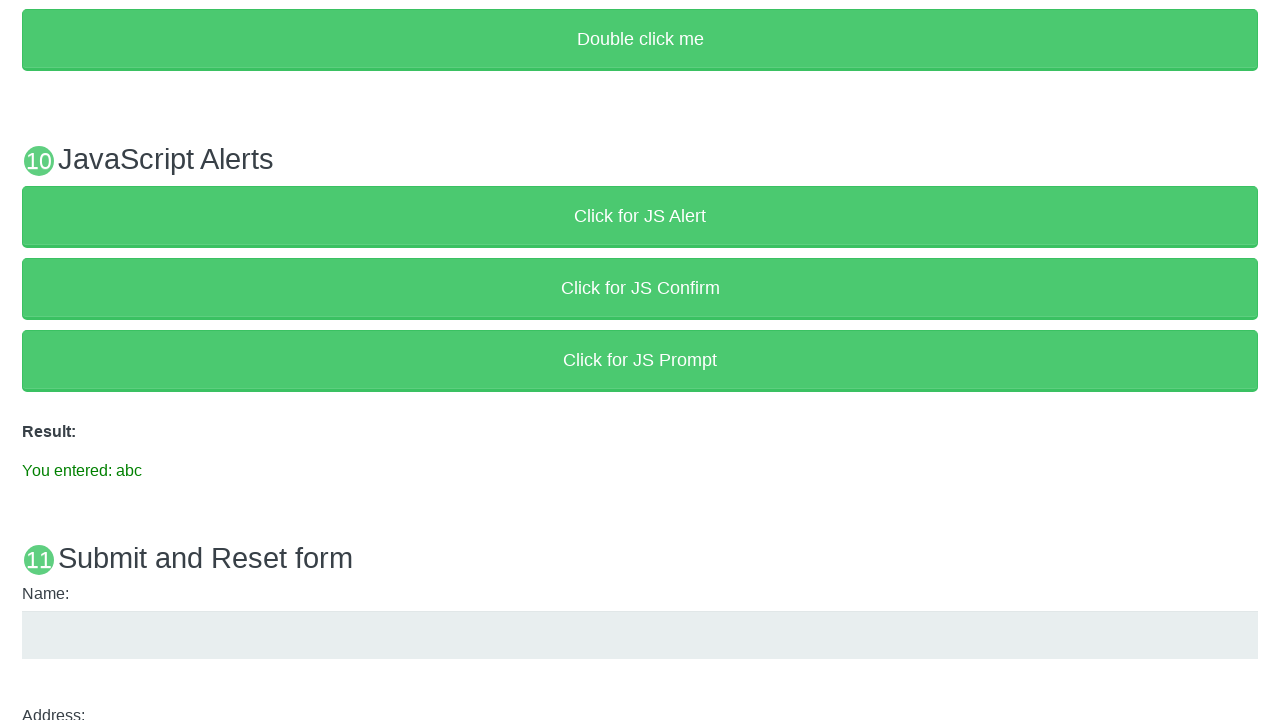

Result element appeared after prompt was accepted
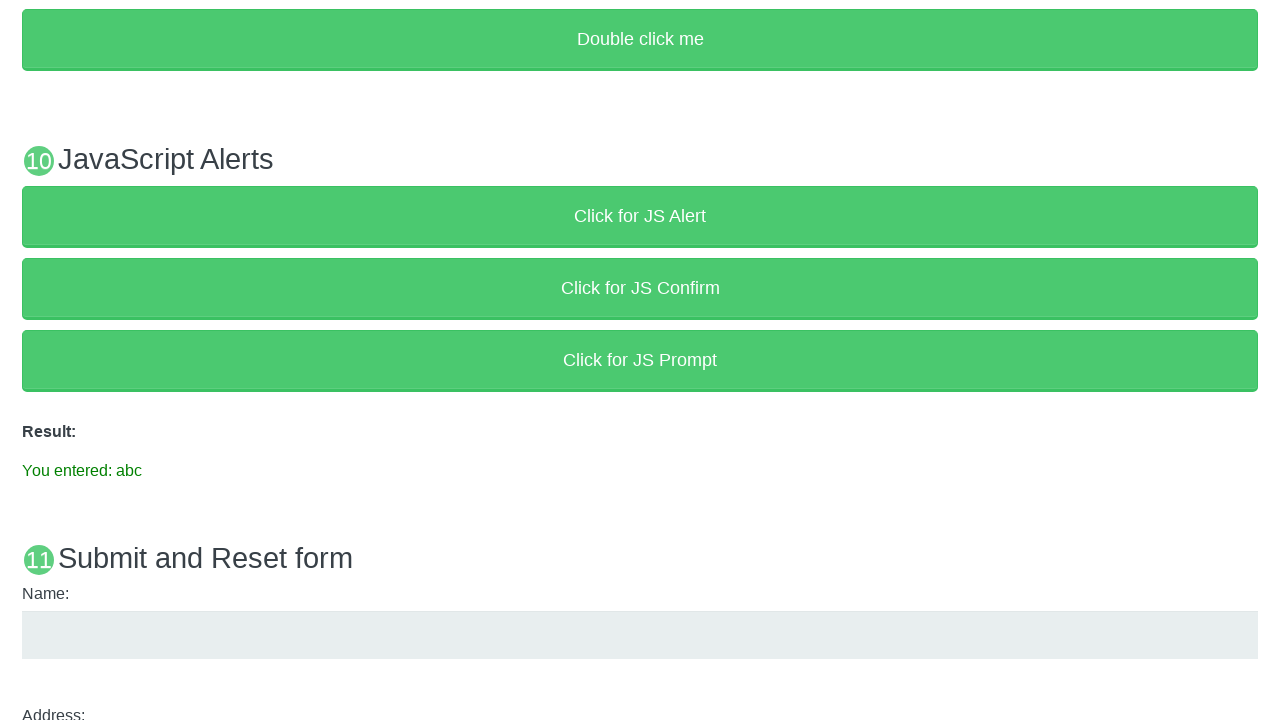

Retrieved result text: 'You entered: abc'
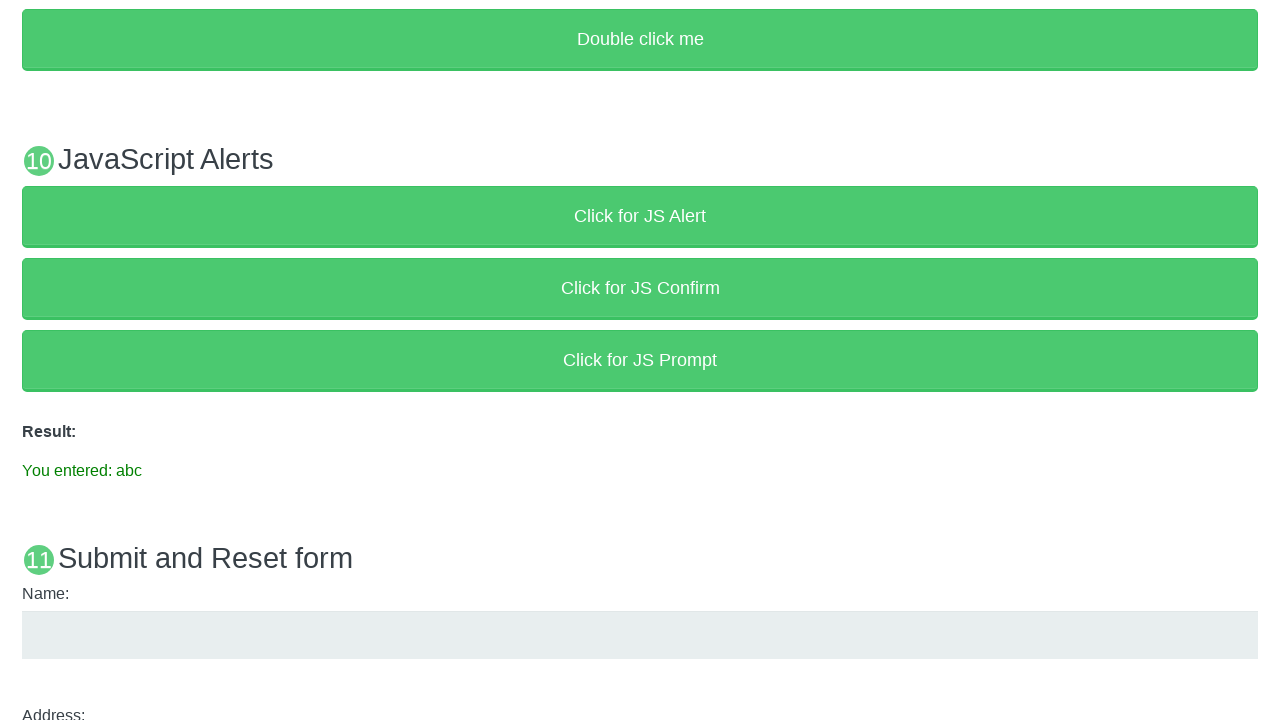

Verified that result text matches expected value 'You entered: abc'
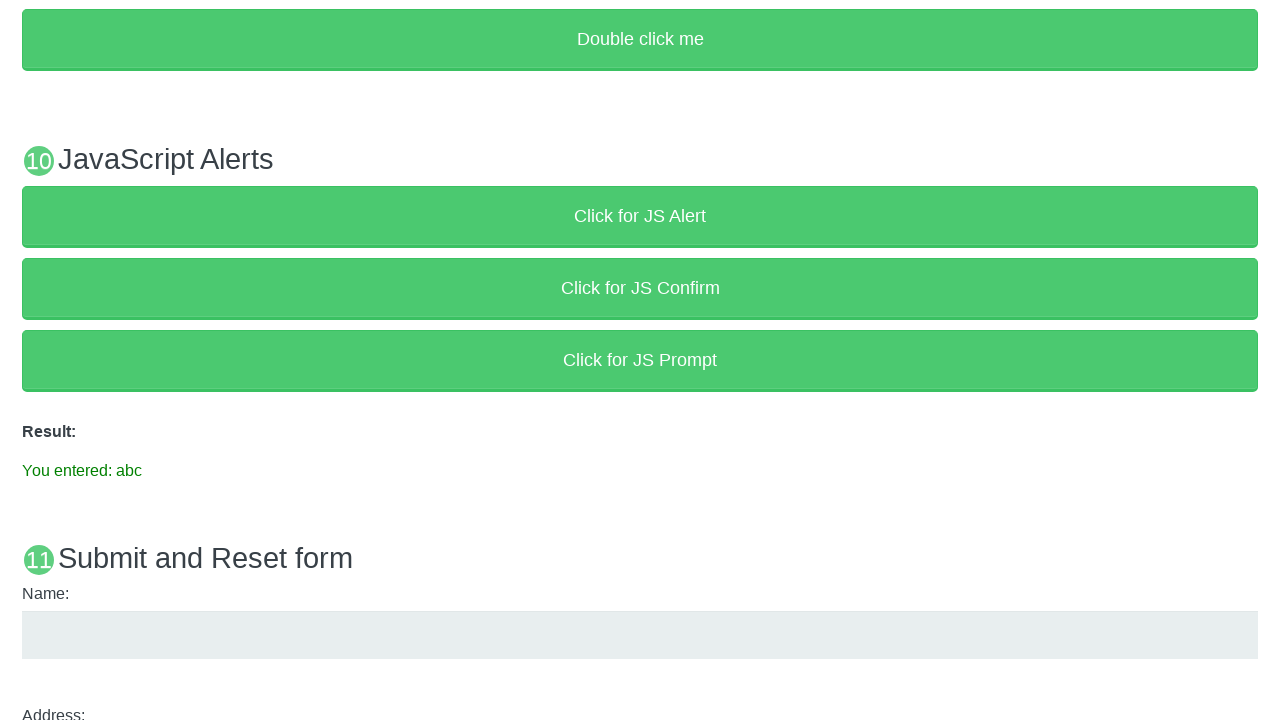

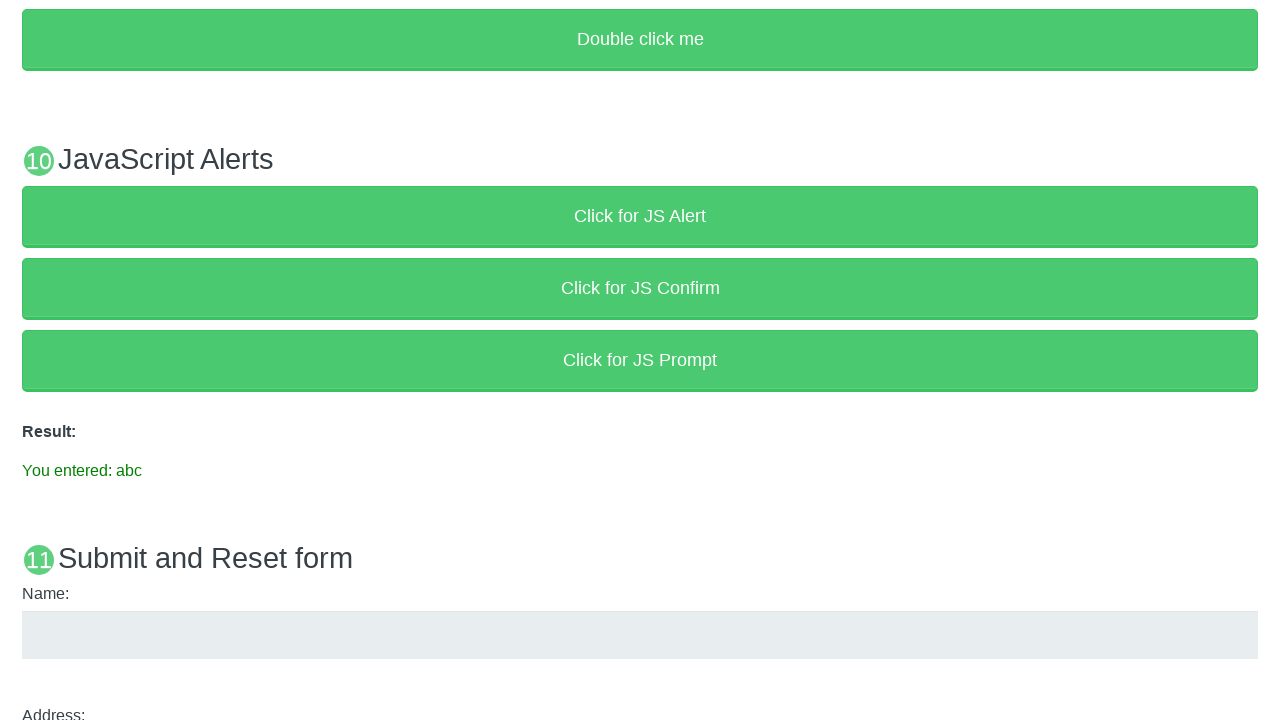